Tests the flight booking calendar popup on MakeMyTrip by clicking the departure date field and selecting a specific date from the calendar widget.

Starting URL: https://www.makemytrip.com/flights/

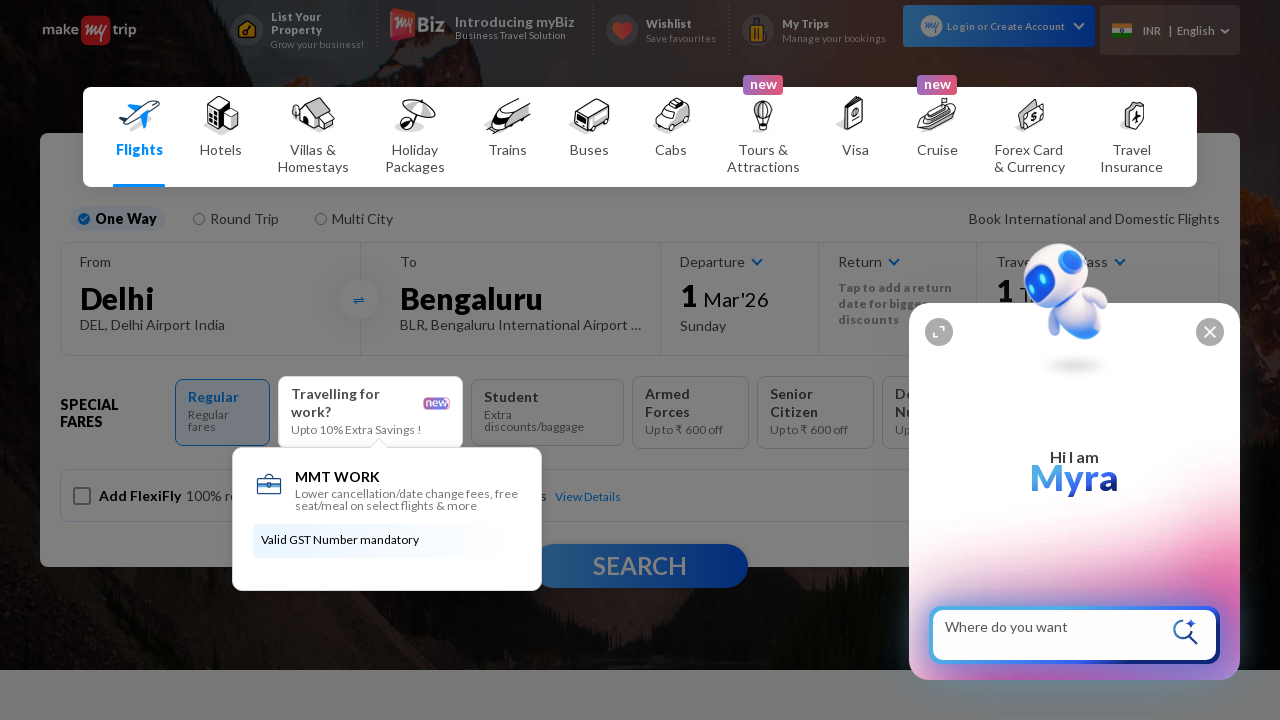

Clicked at coordinates (10, 10) to dismiss any initial popup/overlay at (10, 10)
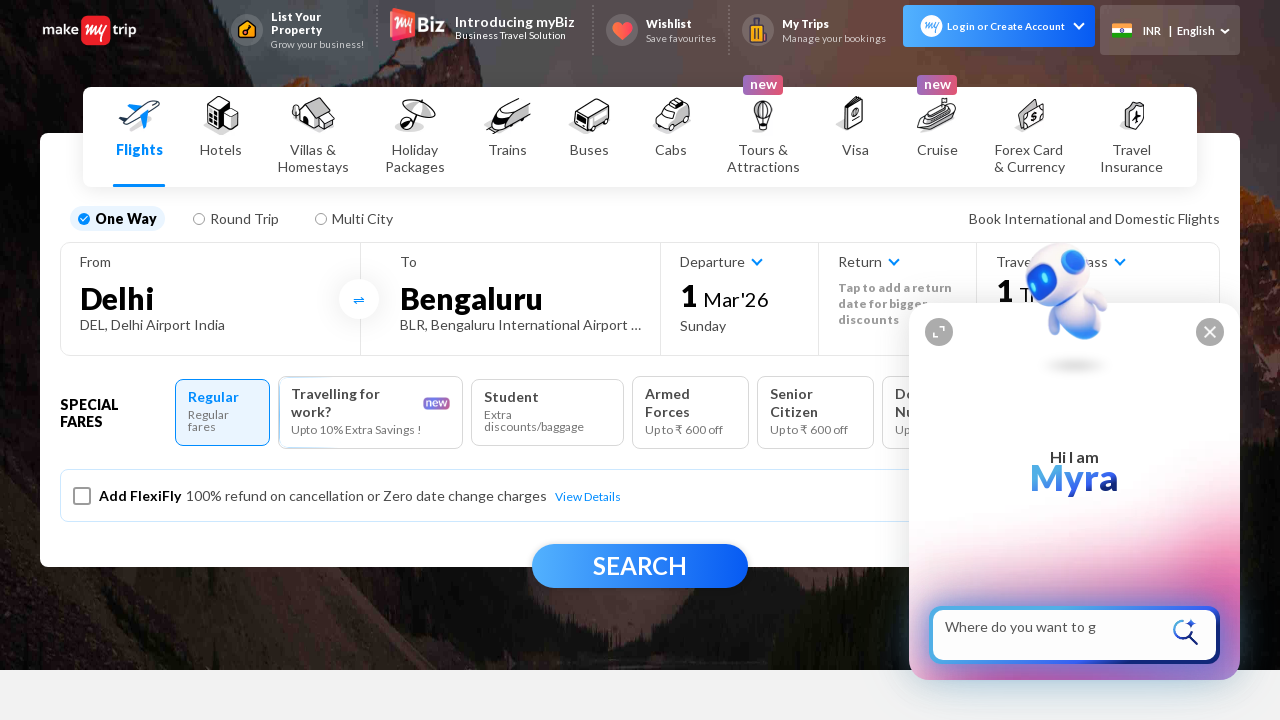

Waited 2000ms for page to settle
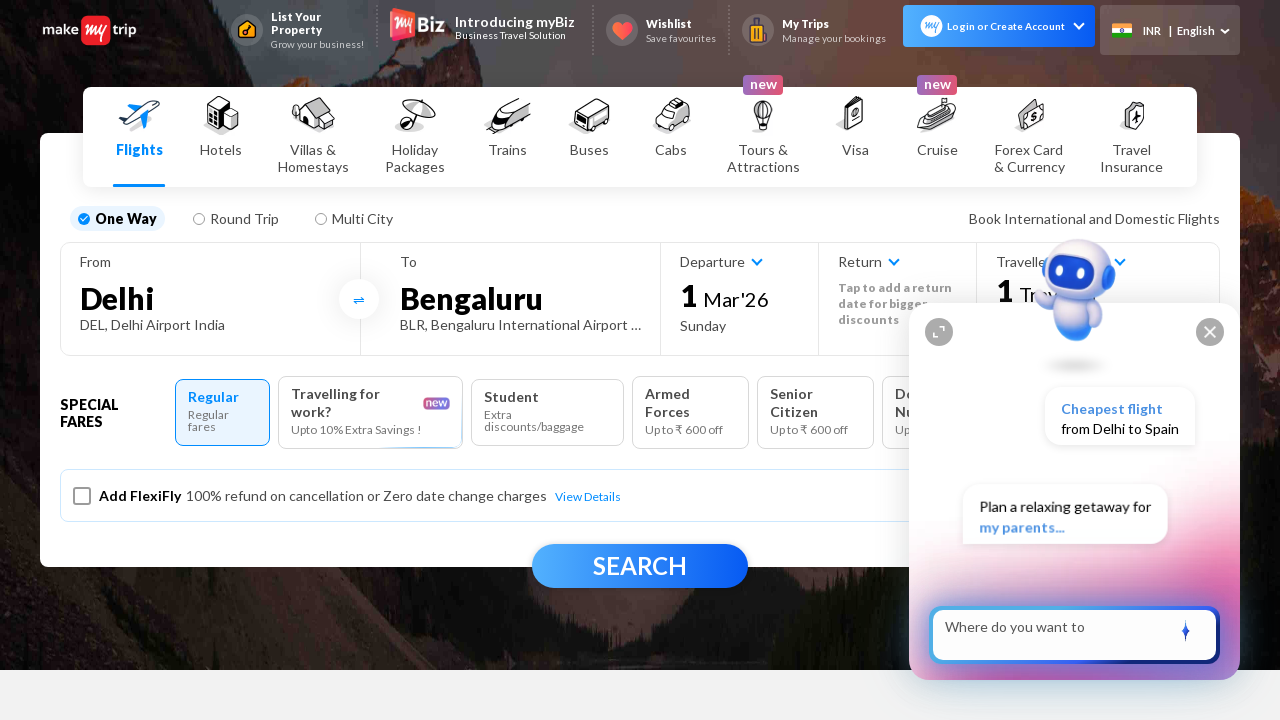

Clicked on Departure date field to open calendar popup at (740, 262) on span:text('Departure')
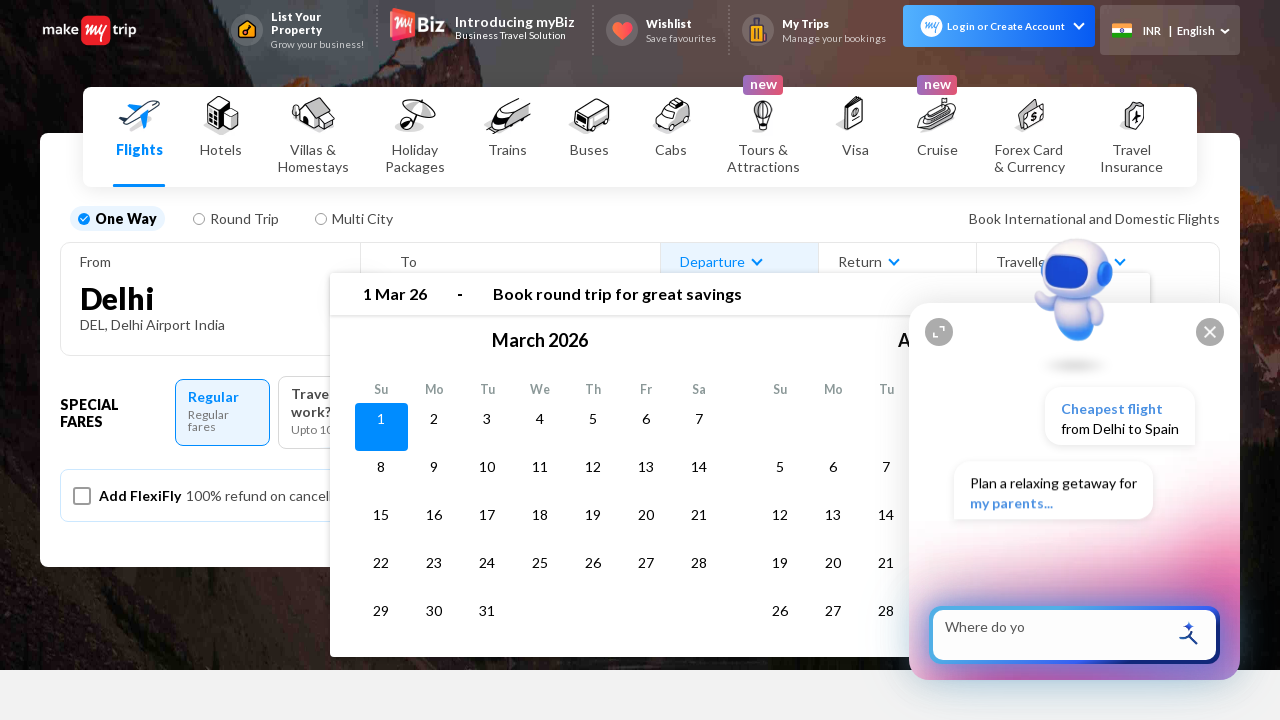

Waited 2000ms for calendar popup to load
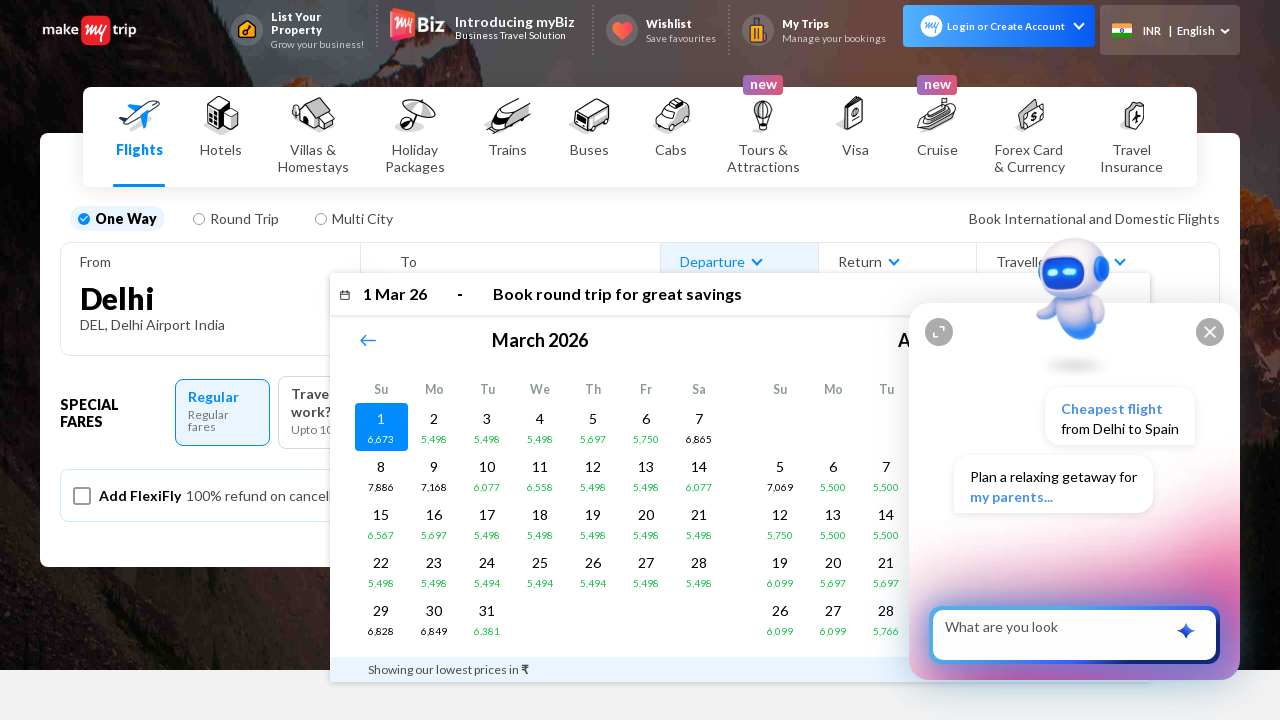

Calendar month picker became visible
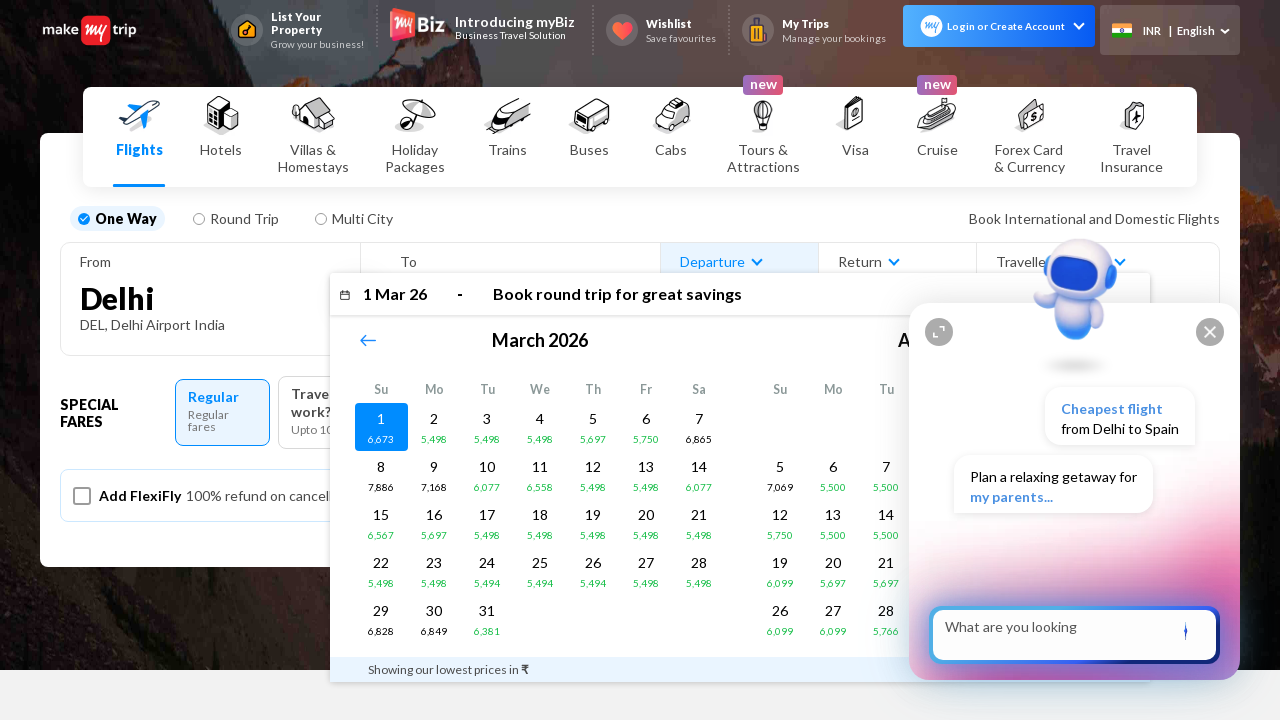

Selected date 30 from the calendar widget at (434, 610) on div.DayPicker-Month p:text('30')
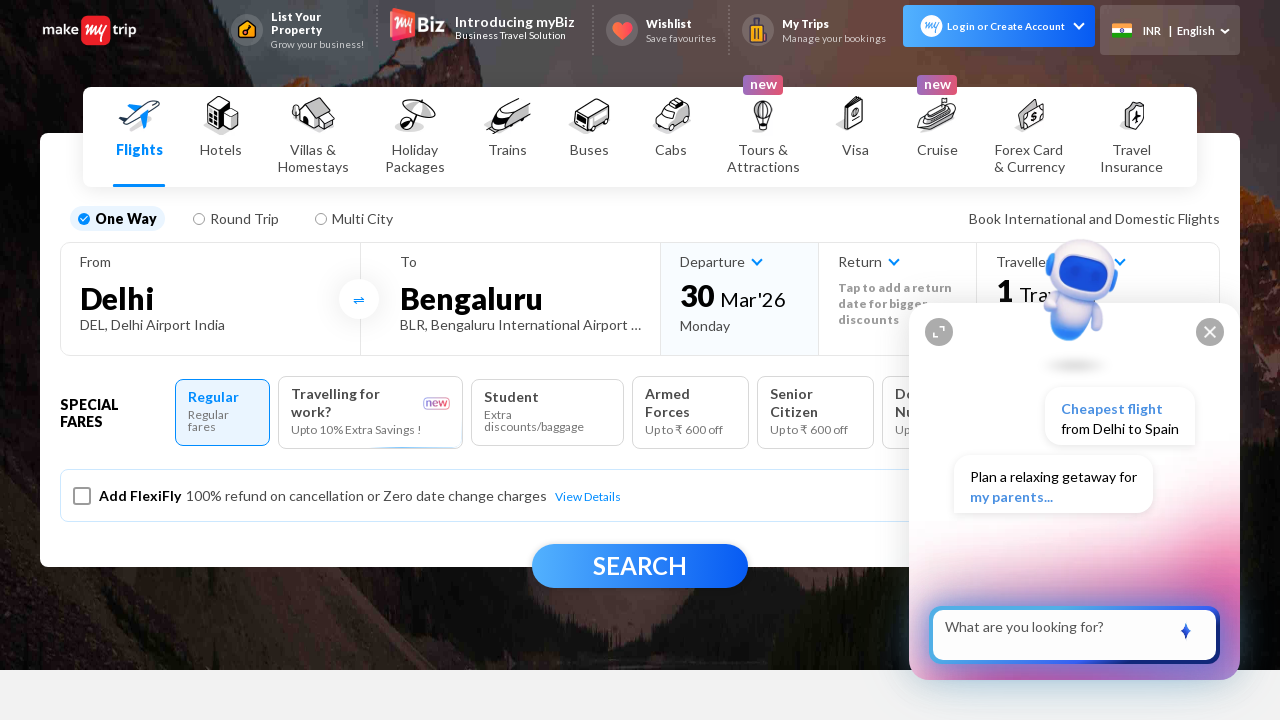

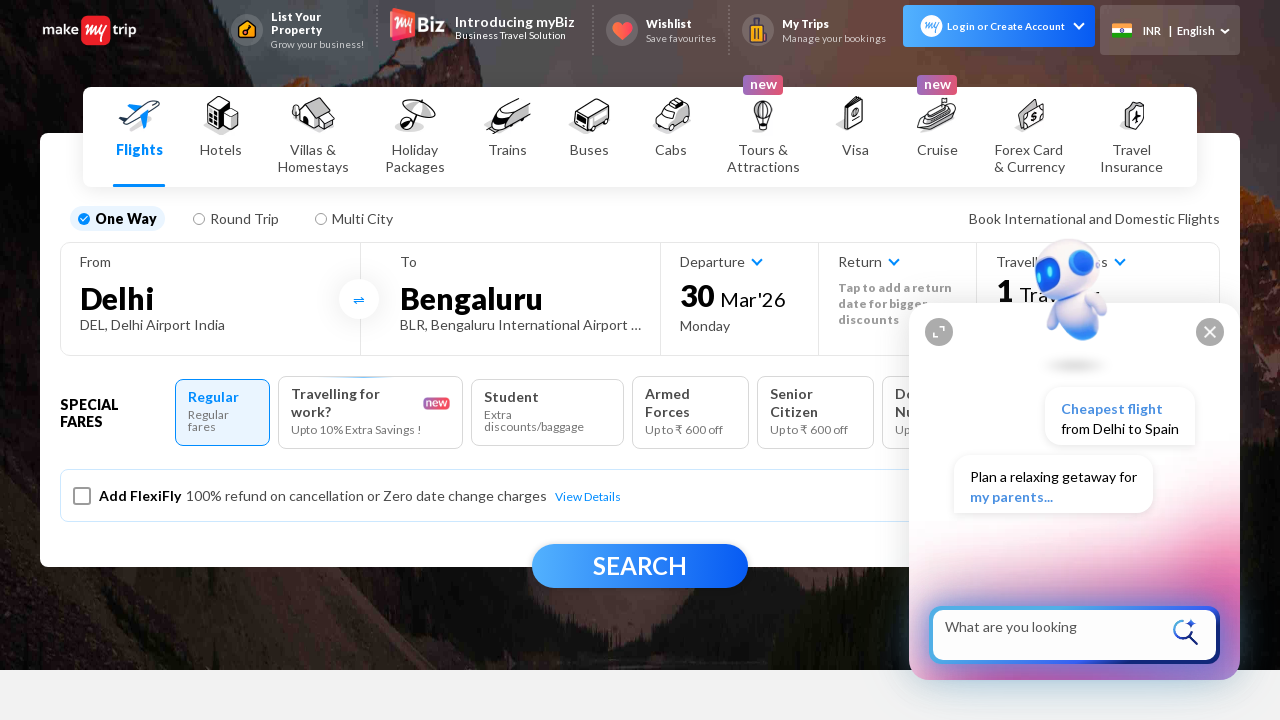